Tests navigation to the Laptops & Notebooks category page

Starting URL: http://opencart.abstracta.us/

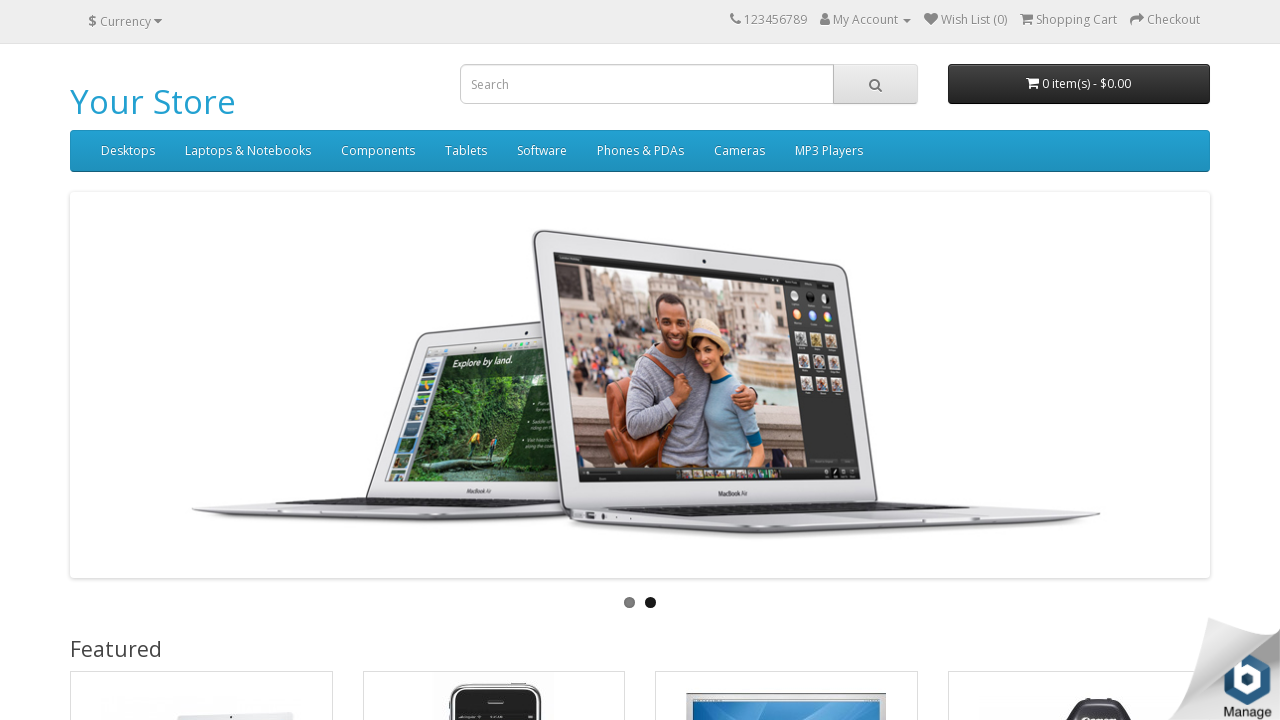

Clicked on Laptops & Notebooks menu at (248, 151) on xpath=//a[text()='Laptops & Notebooks']
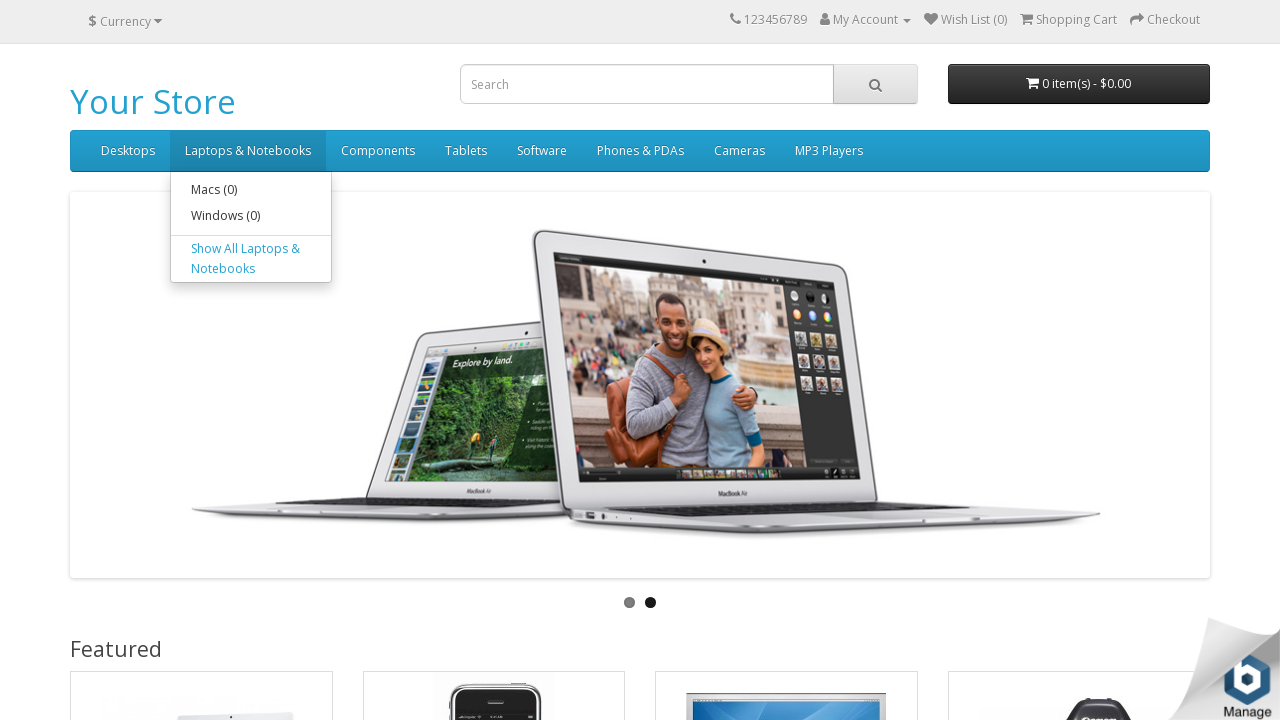

Clicked on Show All Laptops & Notebooks at (251, 259) on xpath=//a[text()='Show All Laptops & Notebooks']
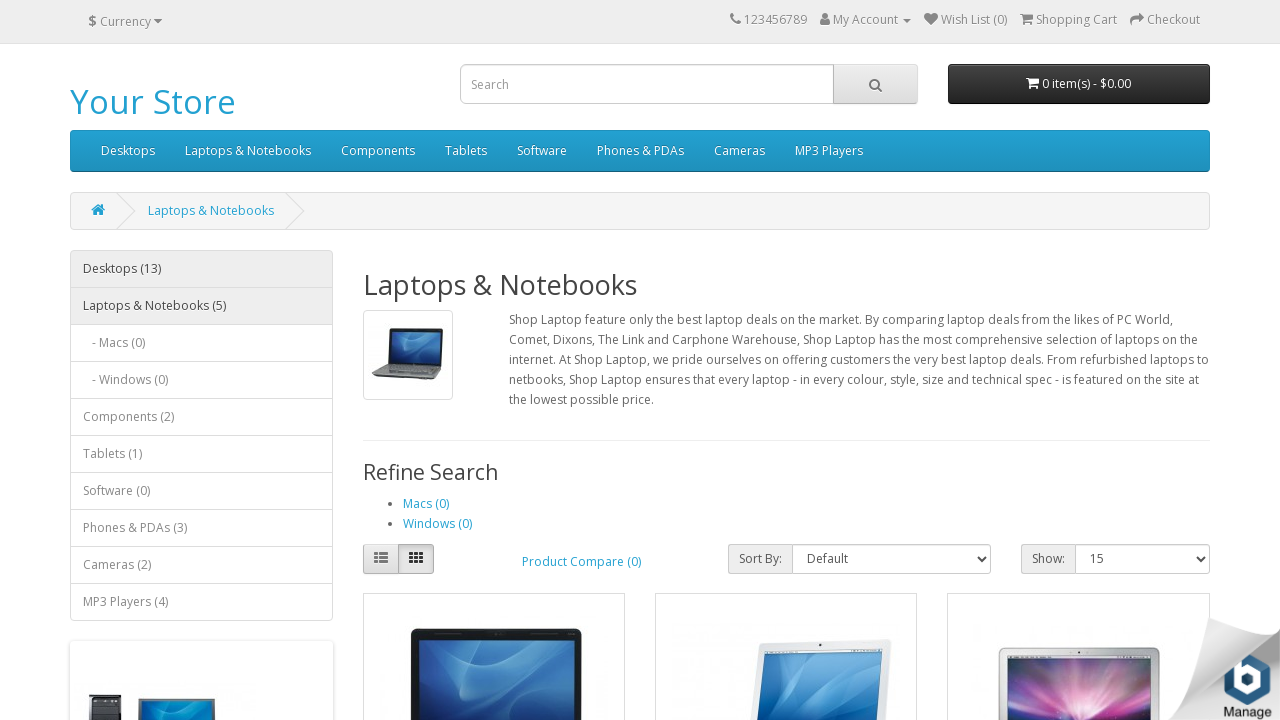

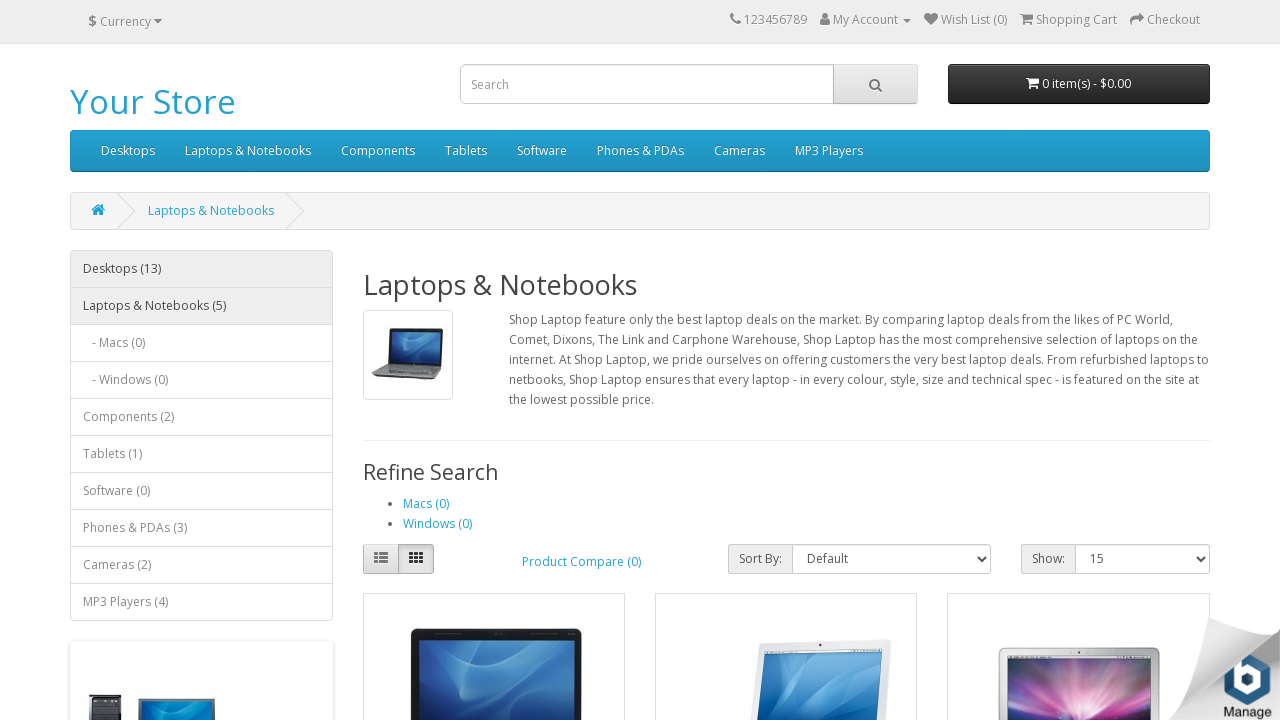